Tests that new todo items are appended to the bottom of the list and displays correct count

Starting URL: https://demo.playwright.dev/todomvc

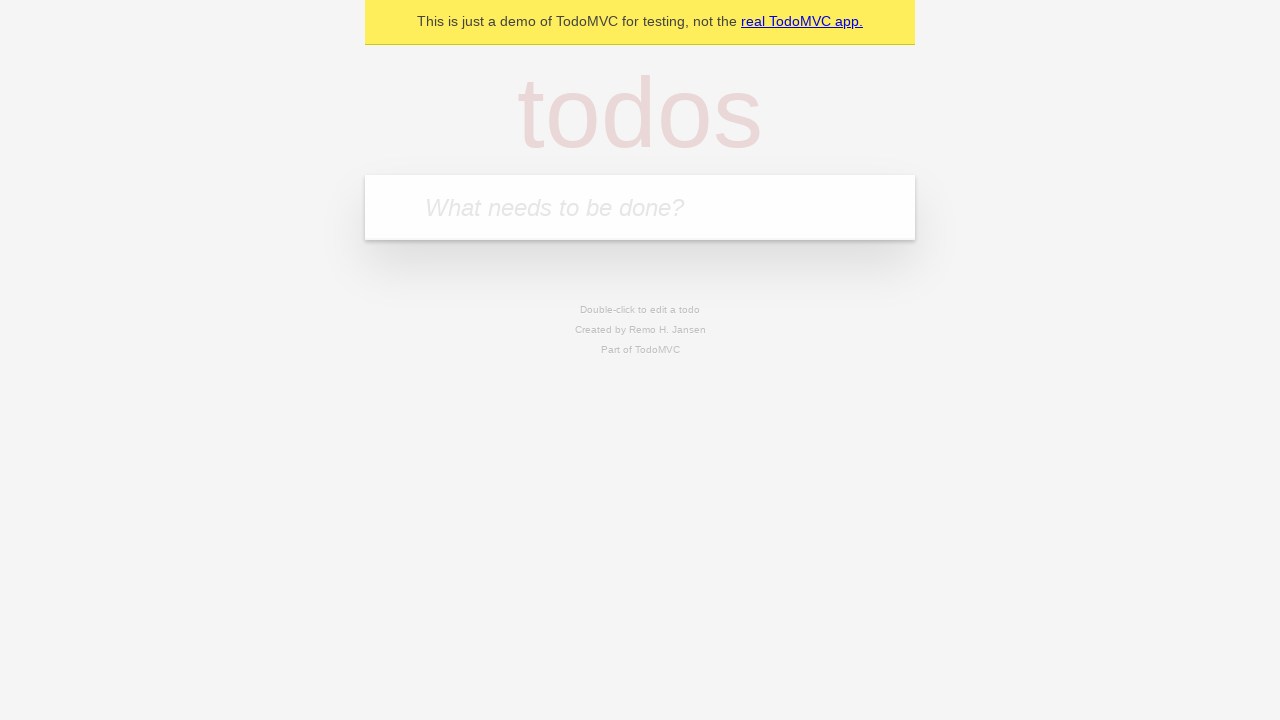

Located the todo input field
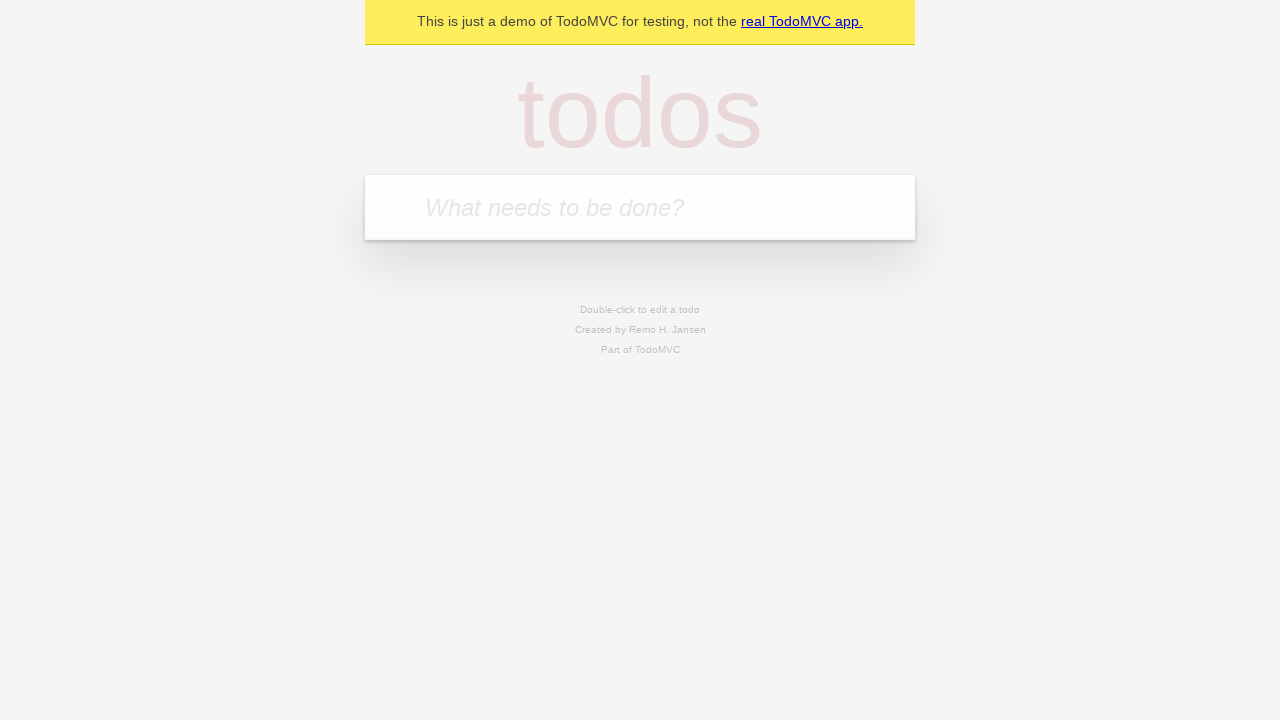

Filled todo input with 'buy some cheese' on internal:attr=[placeholder="What needs to be done?"i]
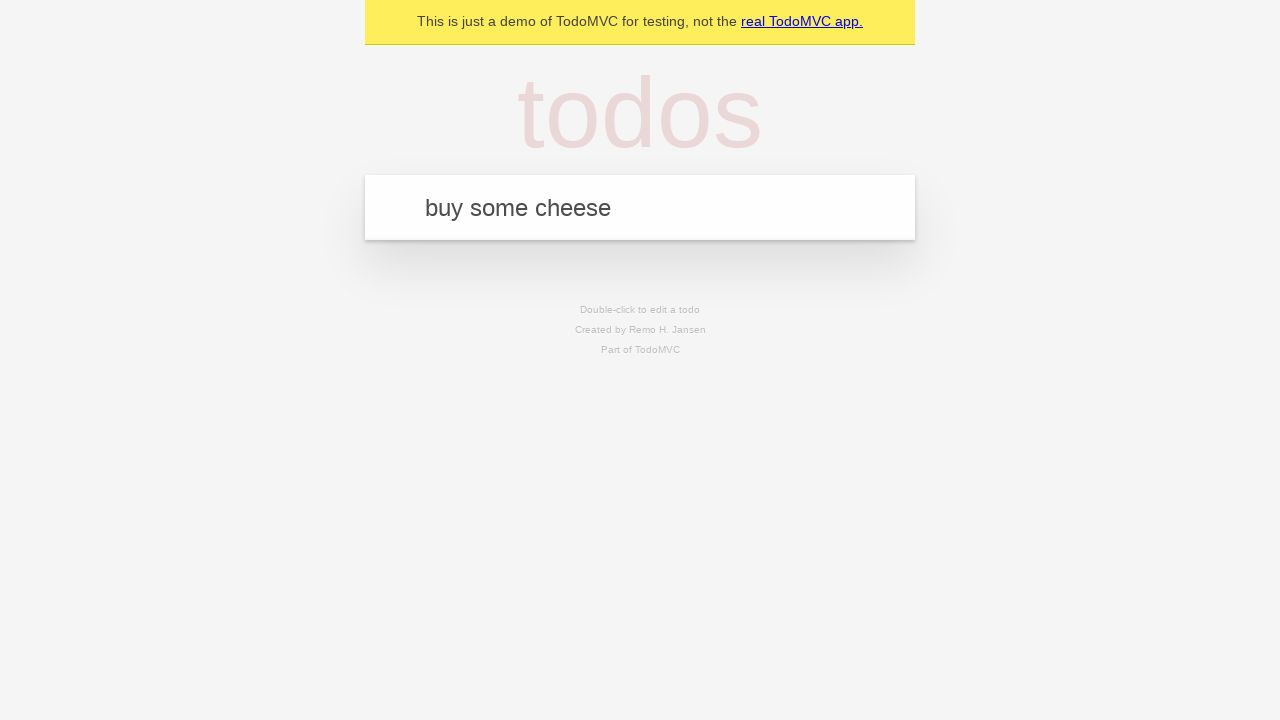

Pressed Enter to add 'buy some cheese' to the list on internal:attr=[placeholder="What needs to be done?"i]
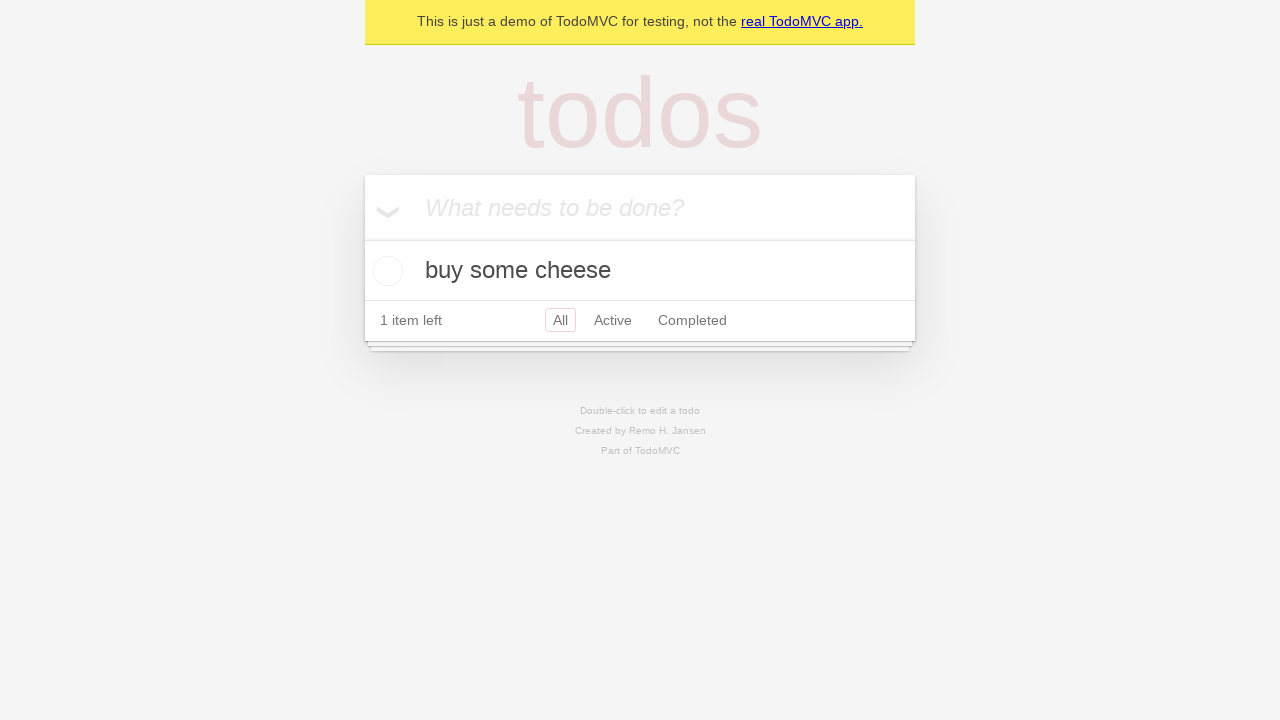

Filled todo input with 'feed the cat' on internal:attr=[placeholder="What needs to be done?"i]
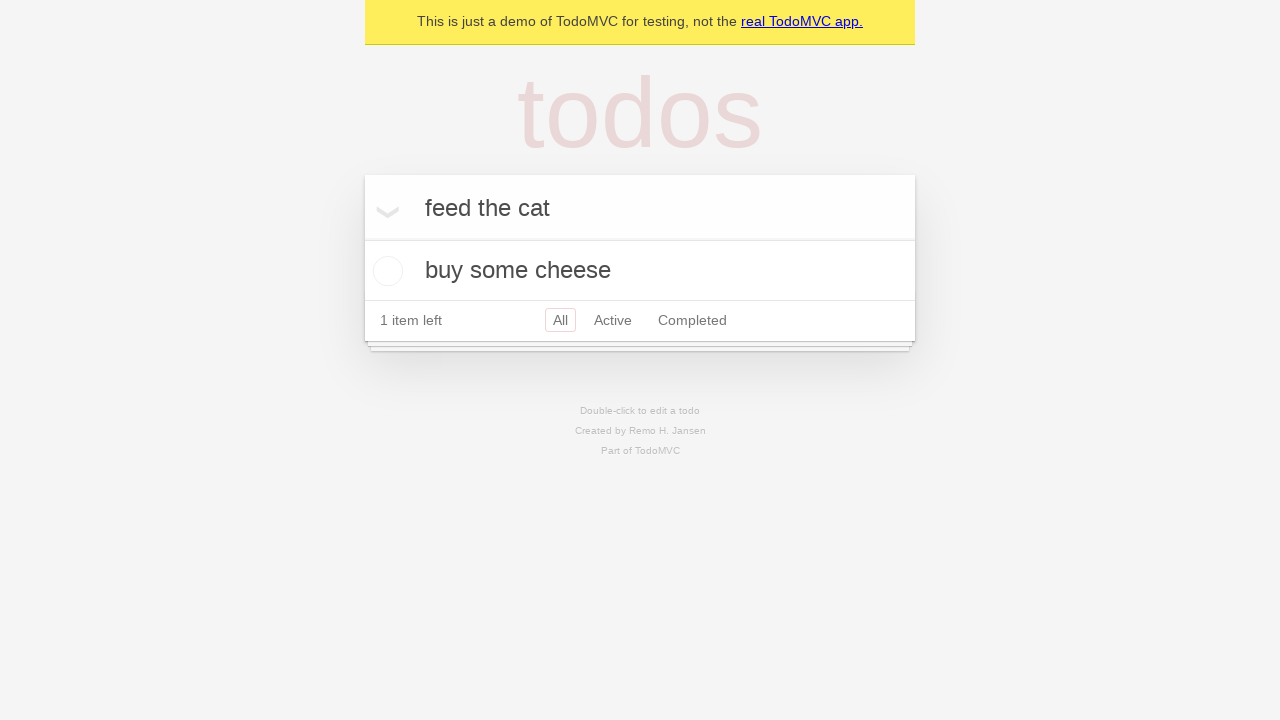

Pressed Enter to add 'feed the cat' to the list on internal:attr=[placeholder="What needs to be done?"i]
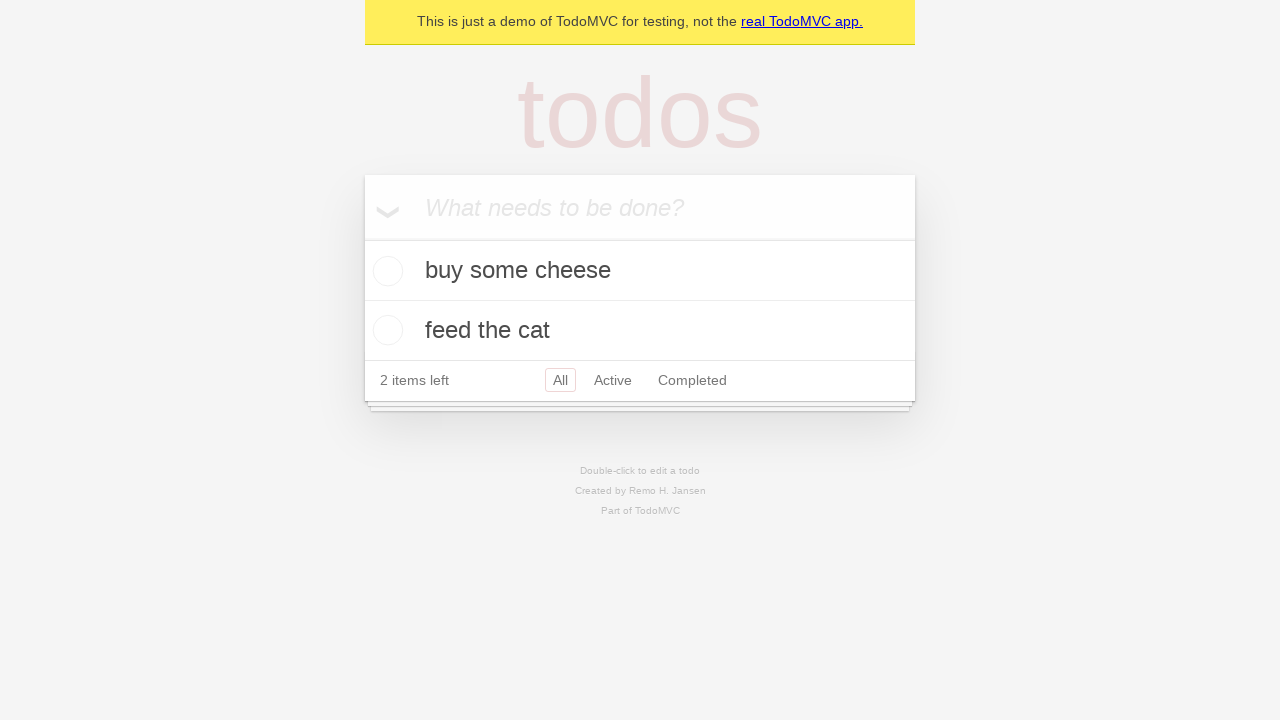

Filled todo input with 'book a doctors appointment' on internal:attr=[placeholder="What needs to be done?"i]
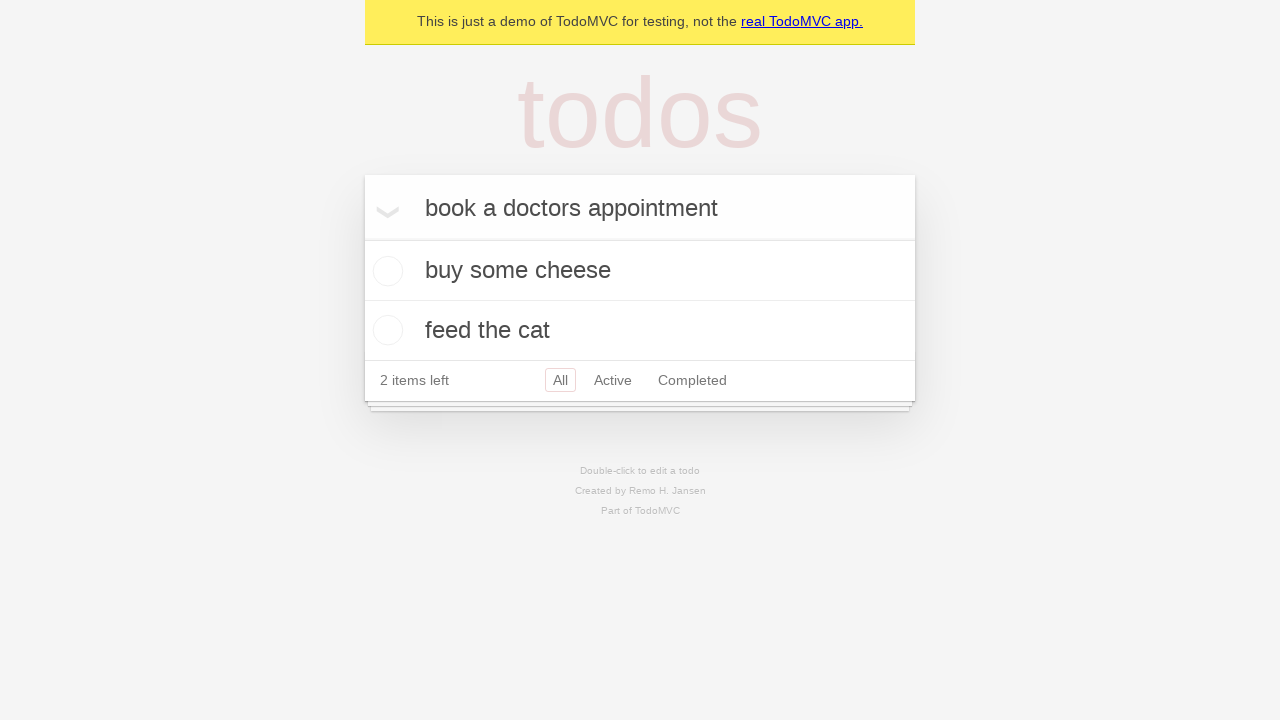

Pressed Enter to add 'book a doctors appointment' to the list on internal:attr=[placeholder="What needs to be done?"i]
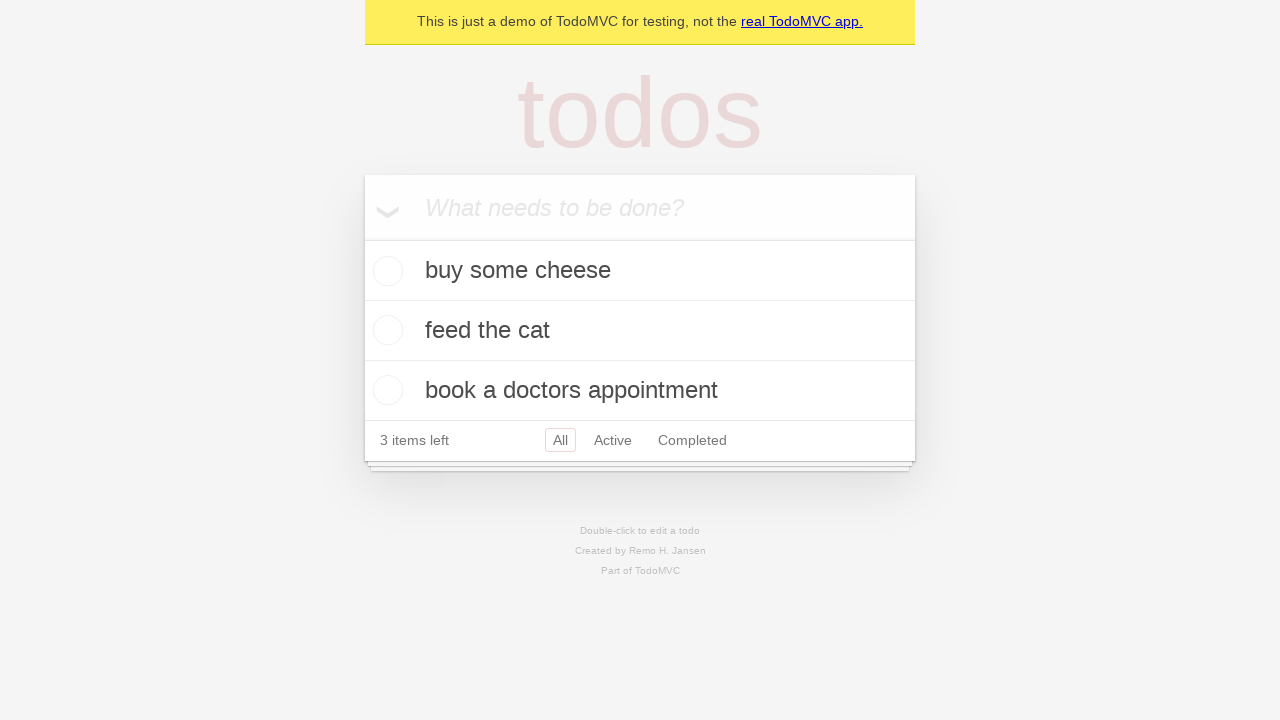

Verified all todo items are displayed with visible count
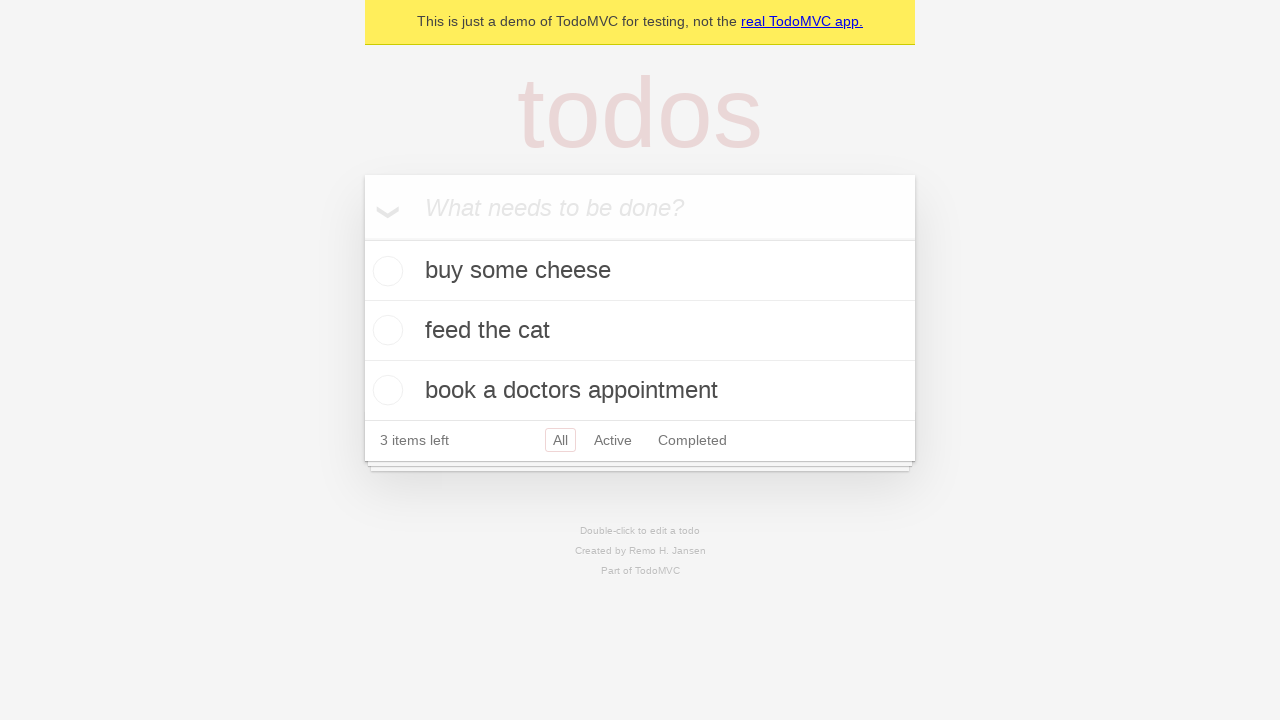

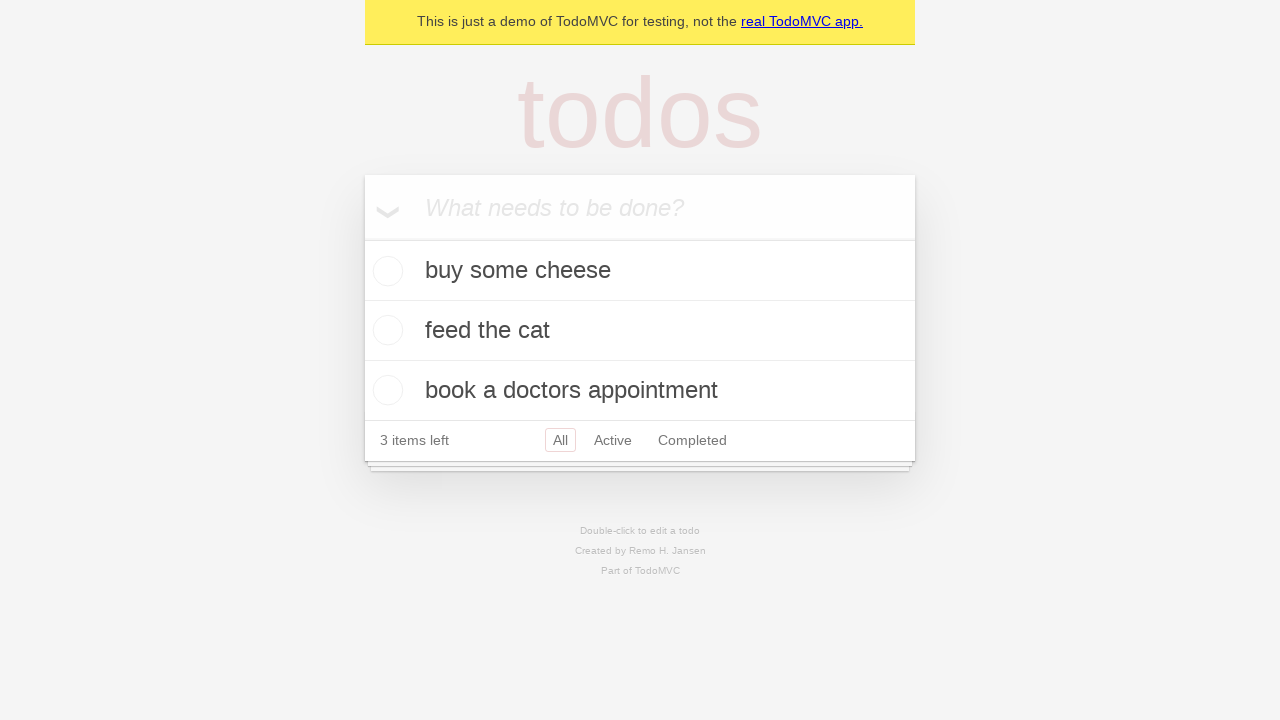